Tests clicking on the Owner link/button on the NoBroker homepage

Starting URL: https://www.nobroker.in/

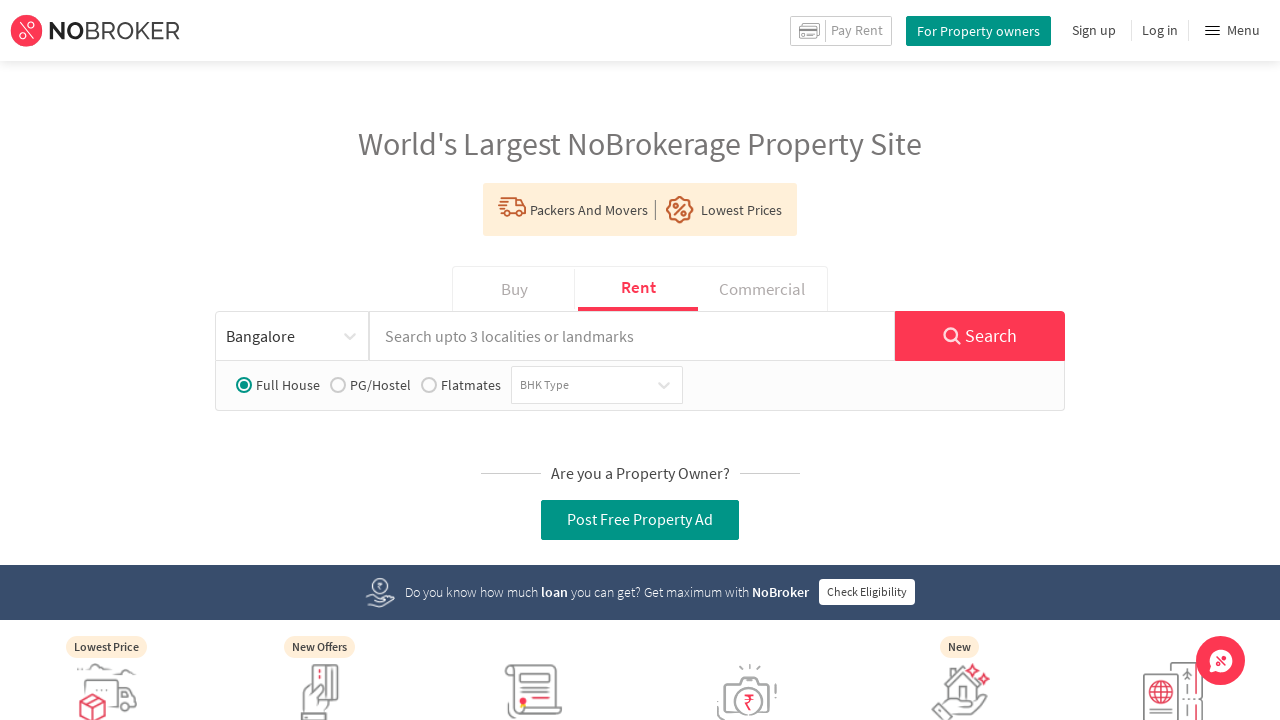

Clicked on Owner link/button on NoBroker homepage at (978, 30) on text=Owner
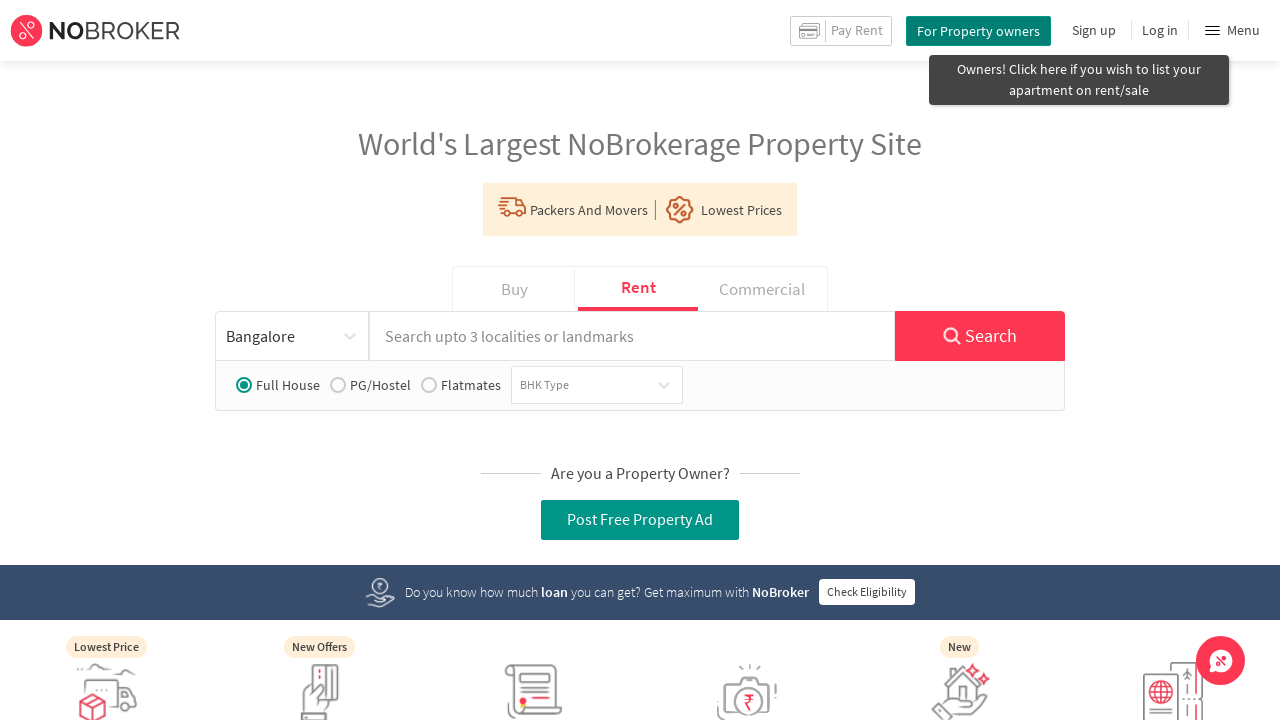

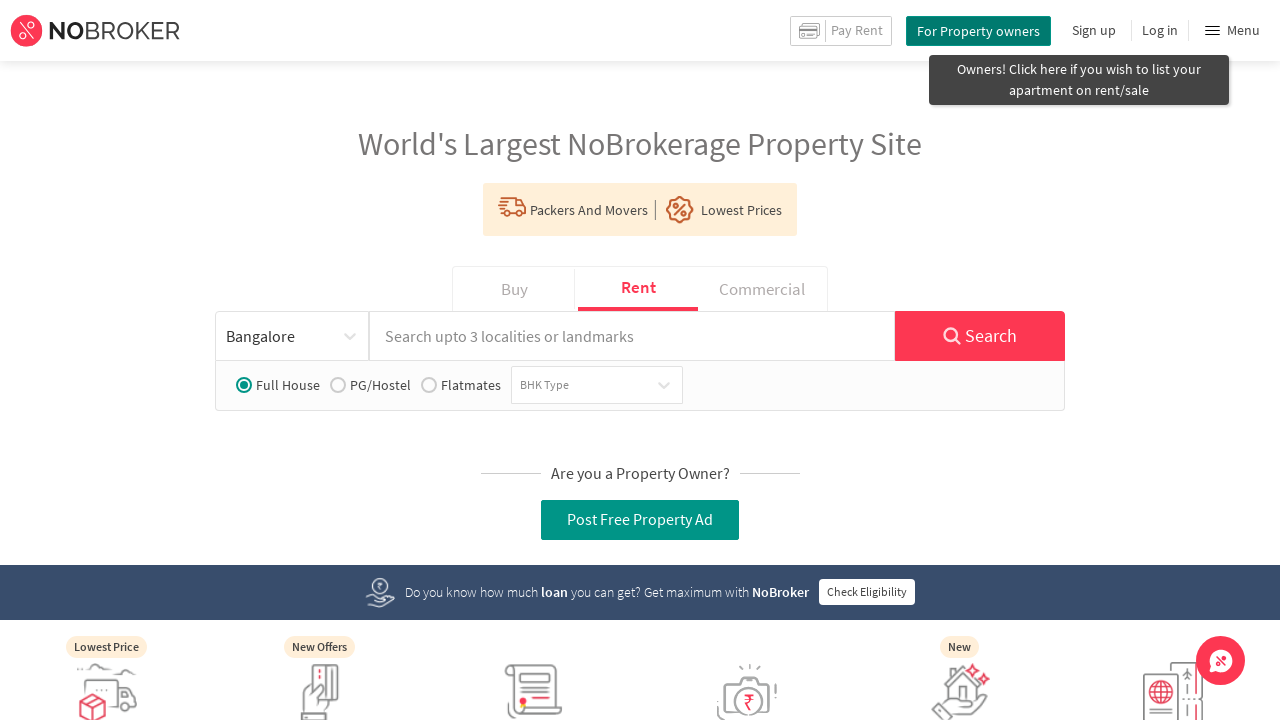